Tests JavaScript prompt dialog by clicking a button that triggers a prompt, entering a name, accepting it, and verifying the entered name appears in the result message

Starting URL: https://the-internet.herokuapp.com/javascript_alerts

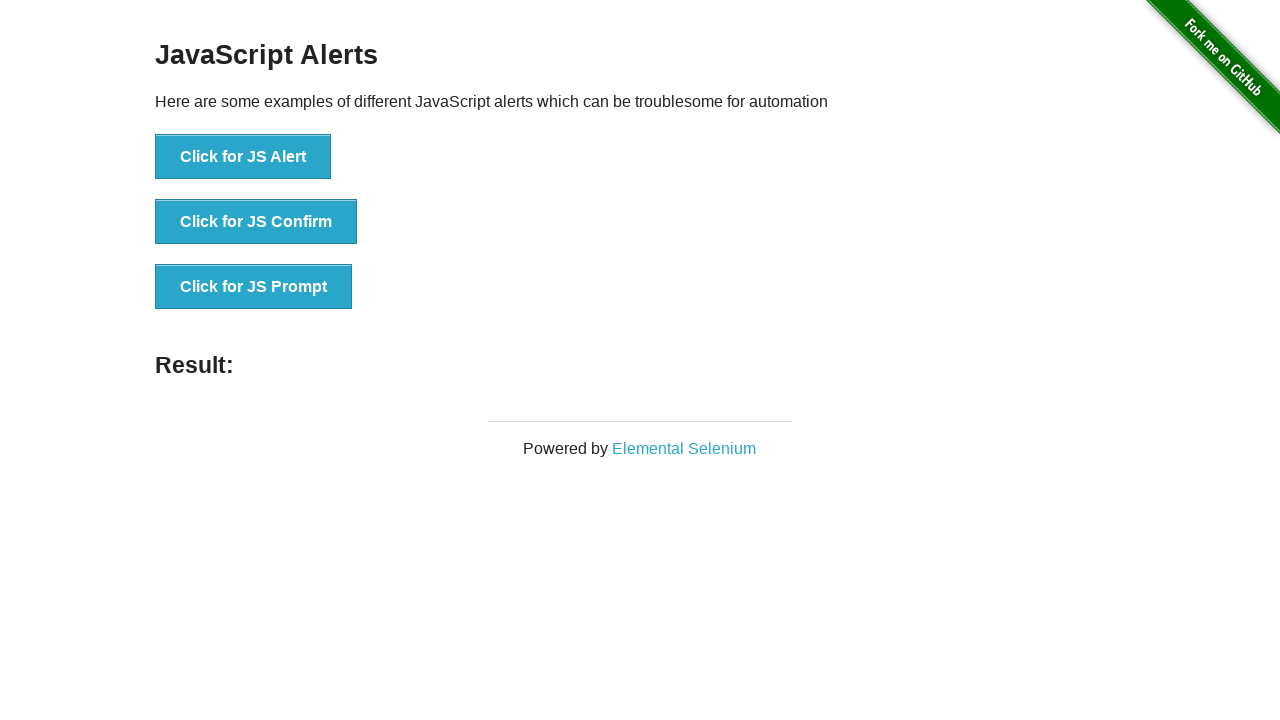

Set up dialog handler to accept prompt with 'Marcus Johnson'
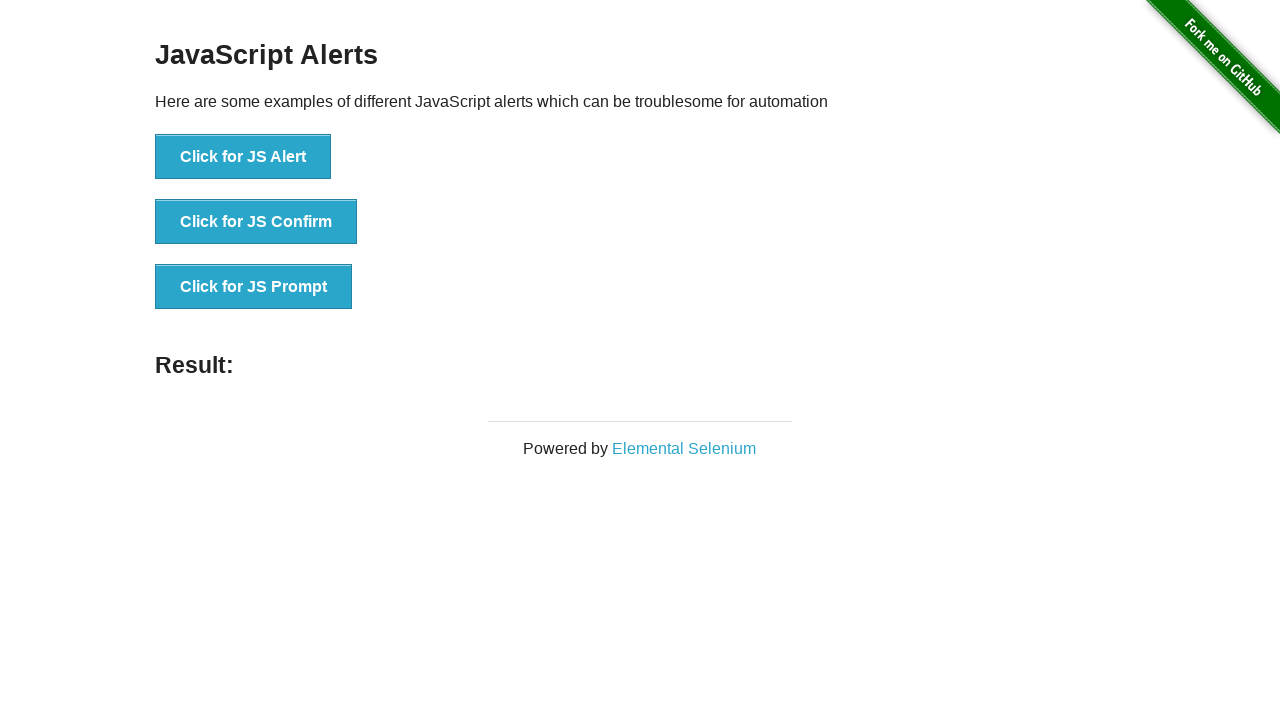

Clicked button to trigger JavaScript prompt dialog at (254, 287) on xpath=//*[text()='Click for JS Prompt']
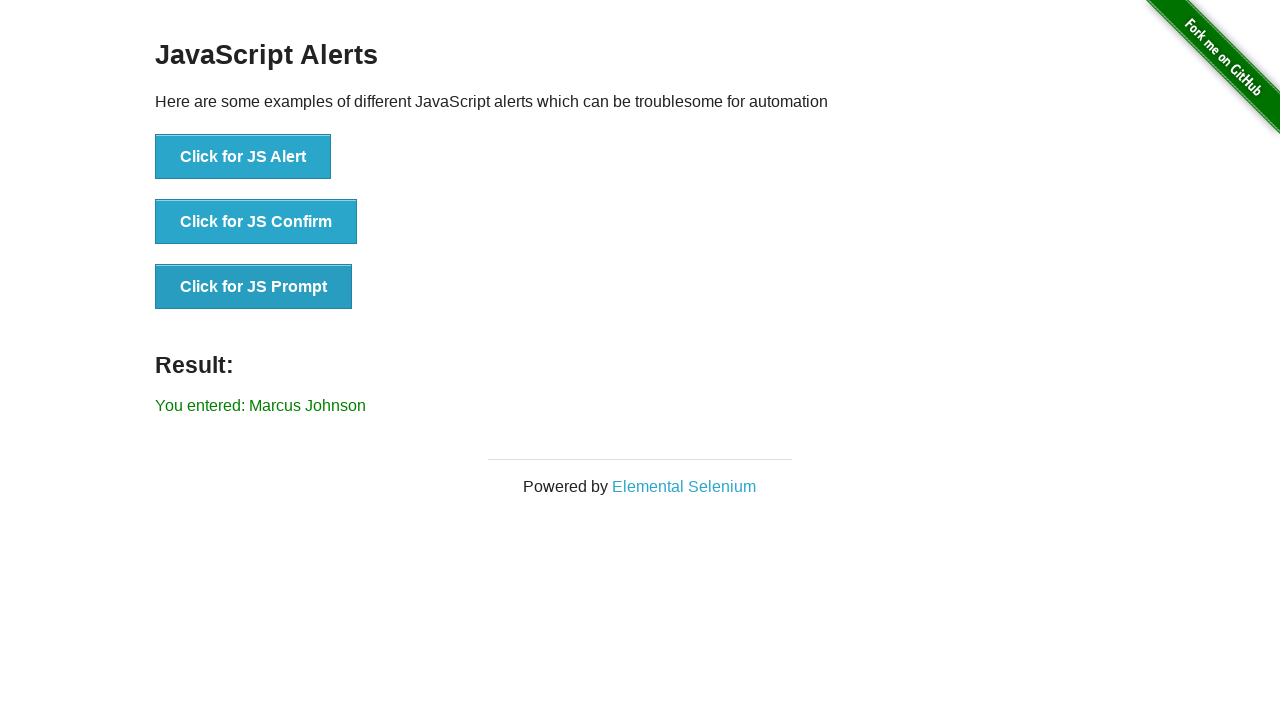

Result message element loaded after prompt acceptance
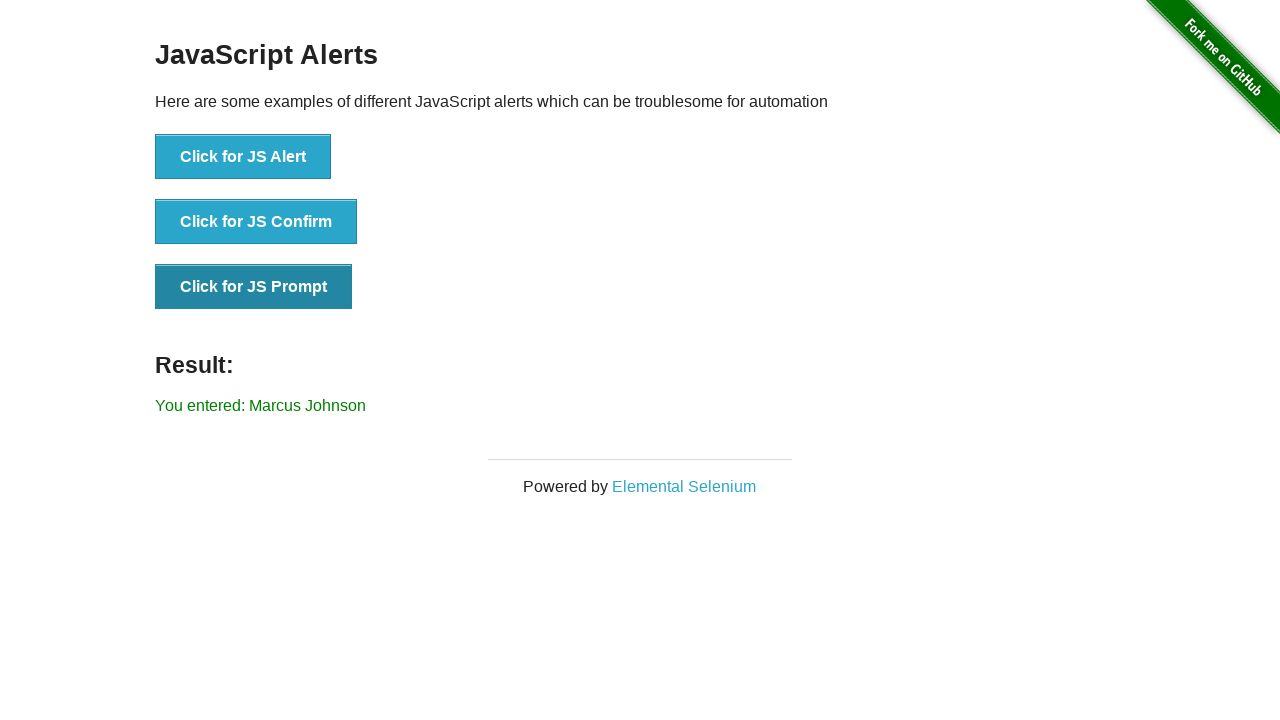

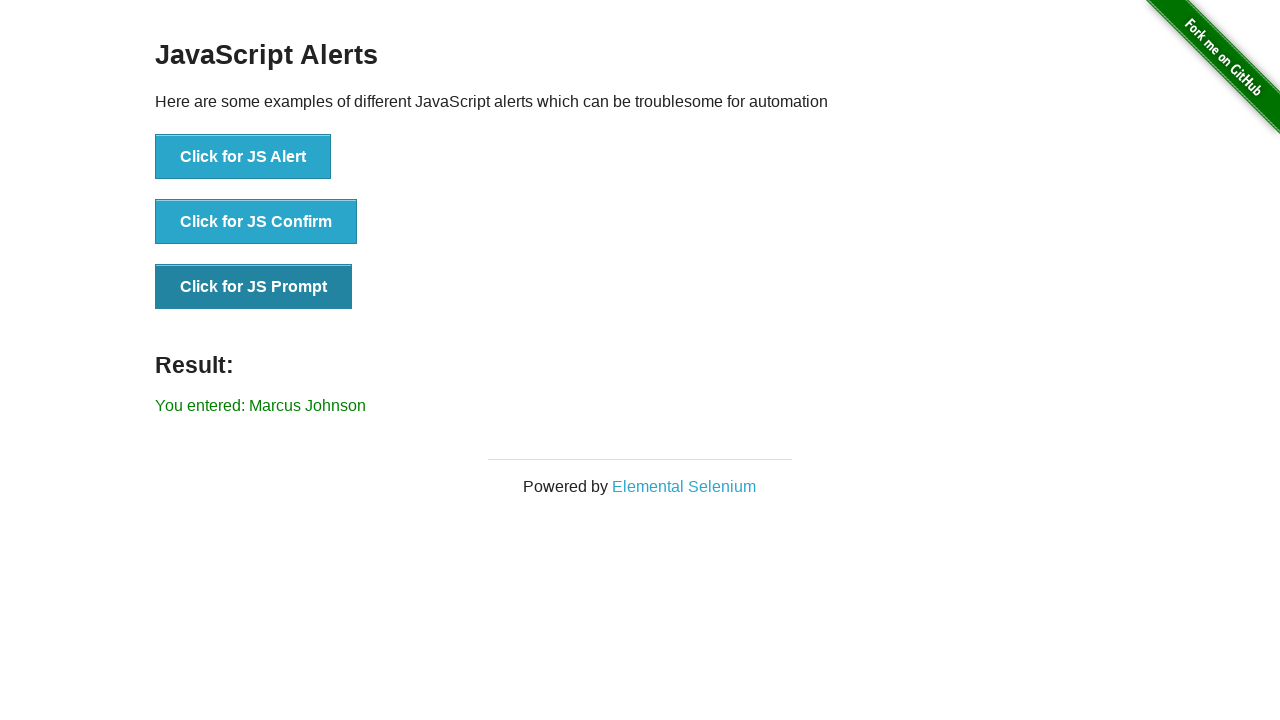